Tests window switching functionality by clicking a link that opens a new window, then switching to the new window and verifying the context change

Starting URL: https://the-internet.herokuapp.com/windows

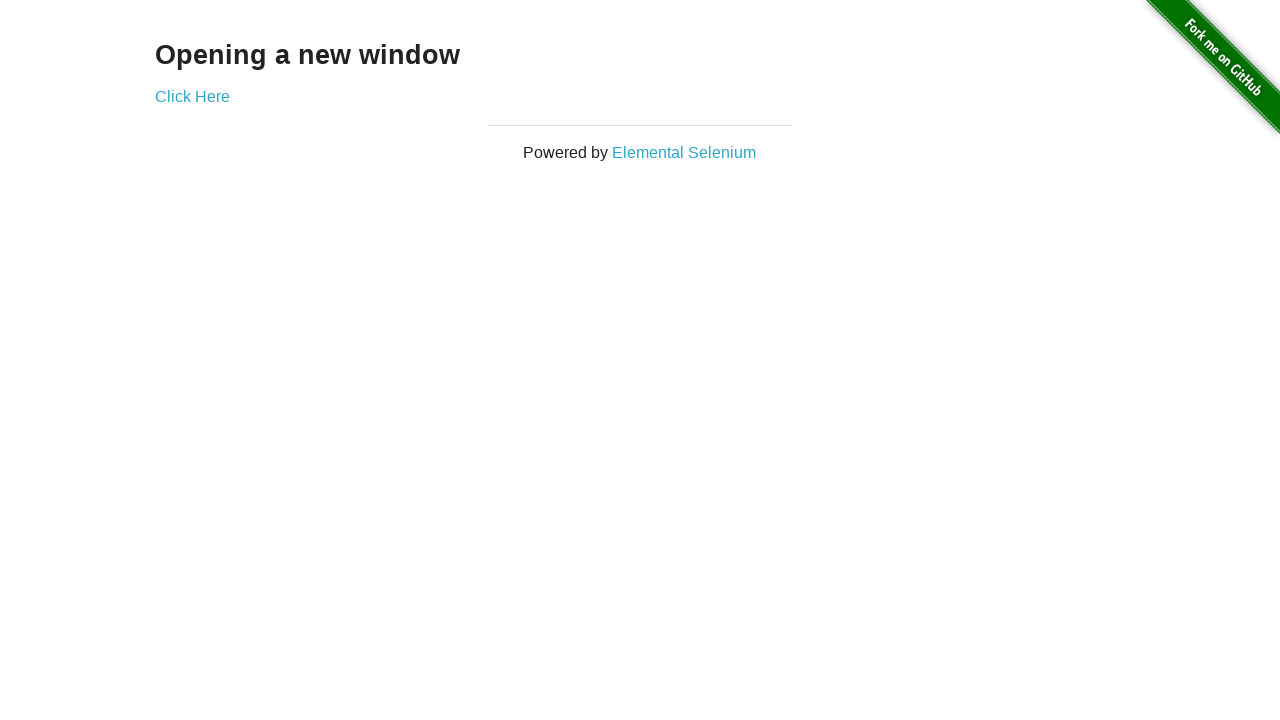

Clicked 'Click Here' link to open new window at (192, 96) on text=Click Here
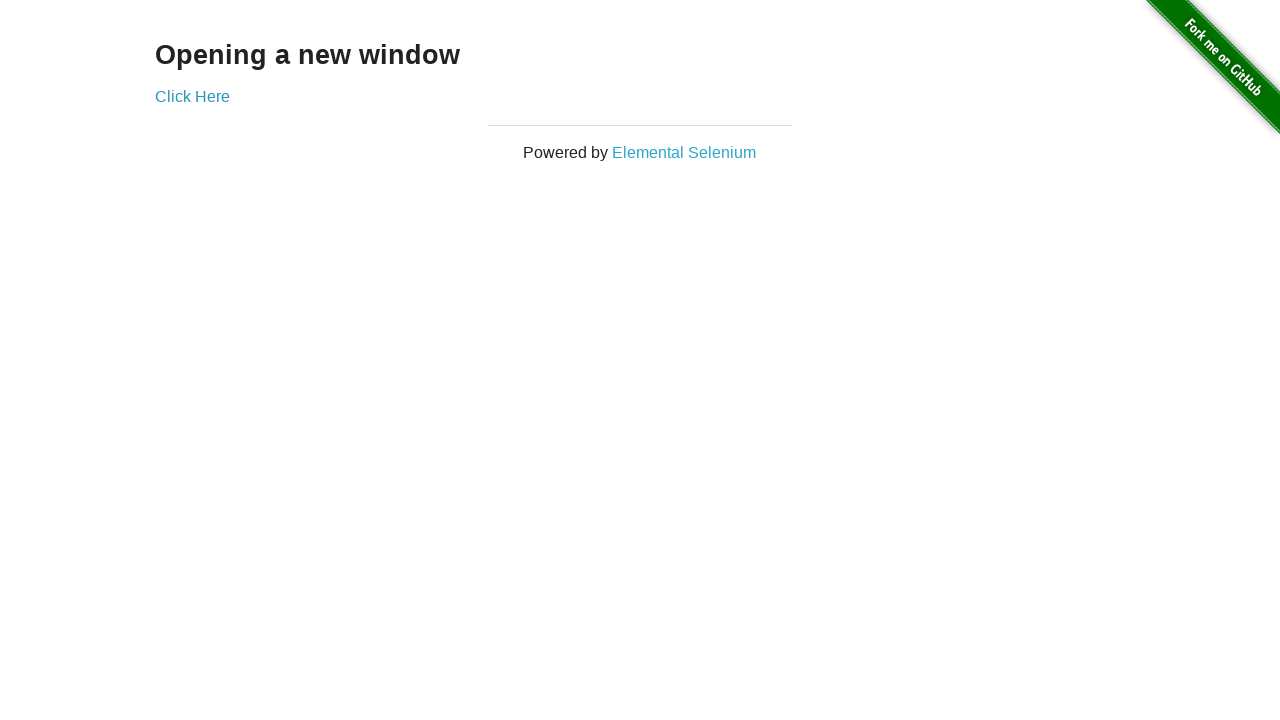

New window opened and captured
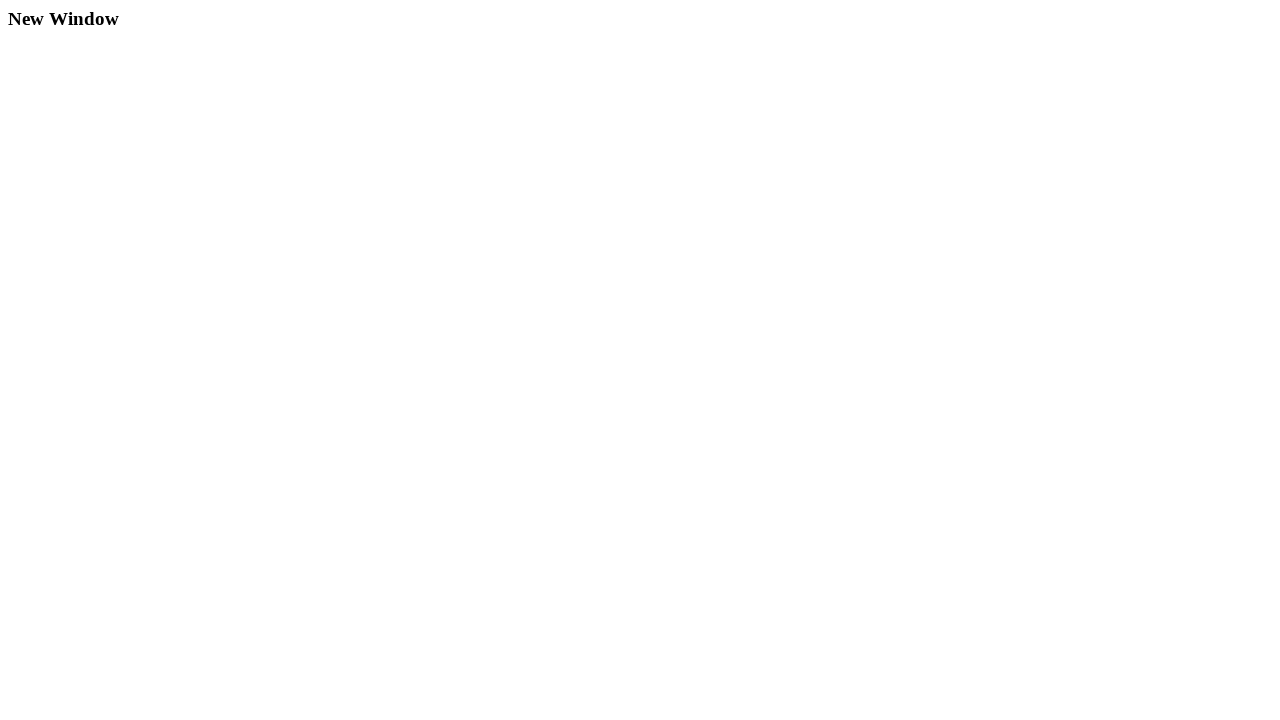

New window finished loading
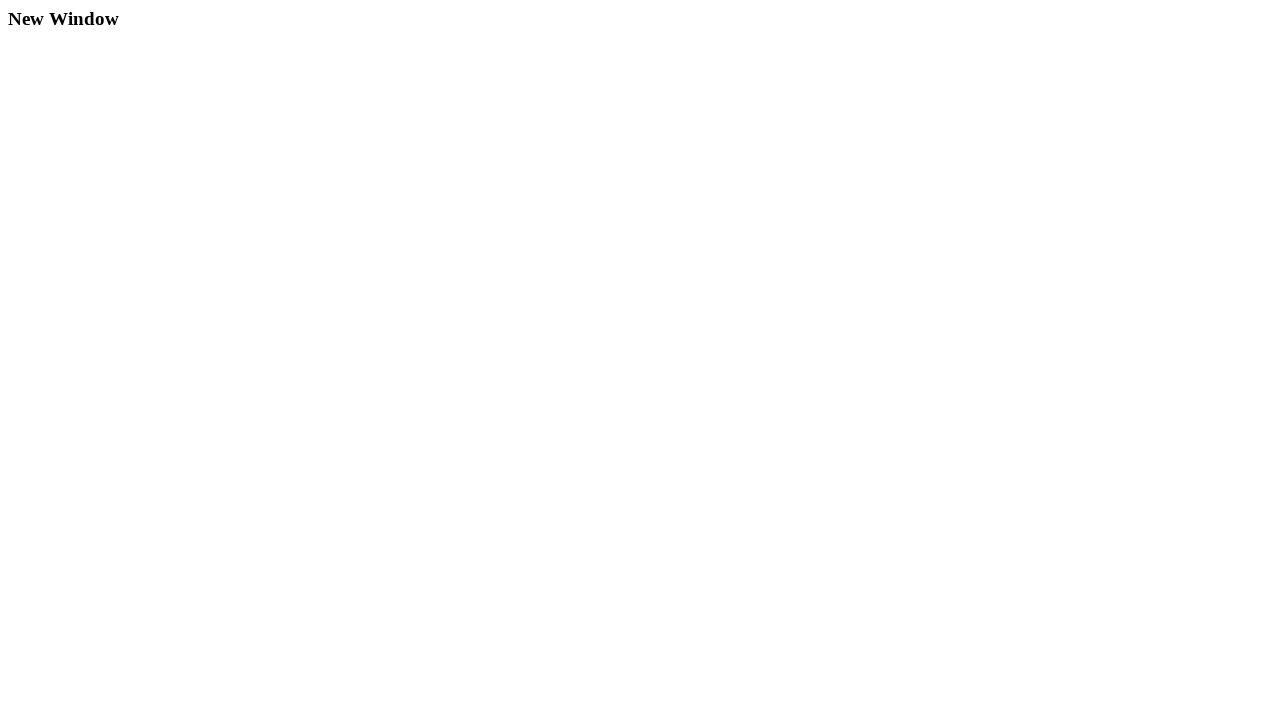

Retrieved new window title 'New Window' and URL 'https://the-internet.herokuapp.com/windows/new'
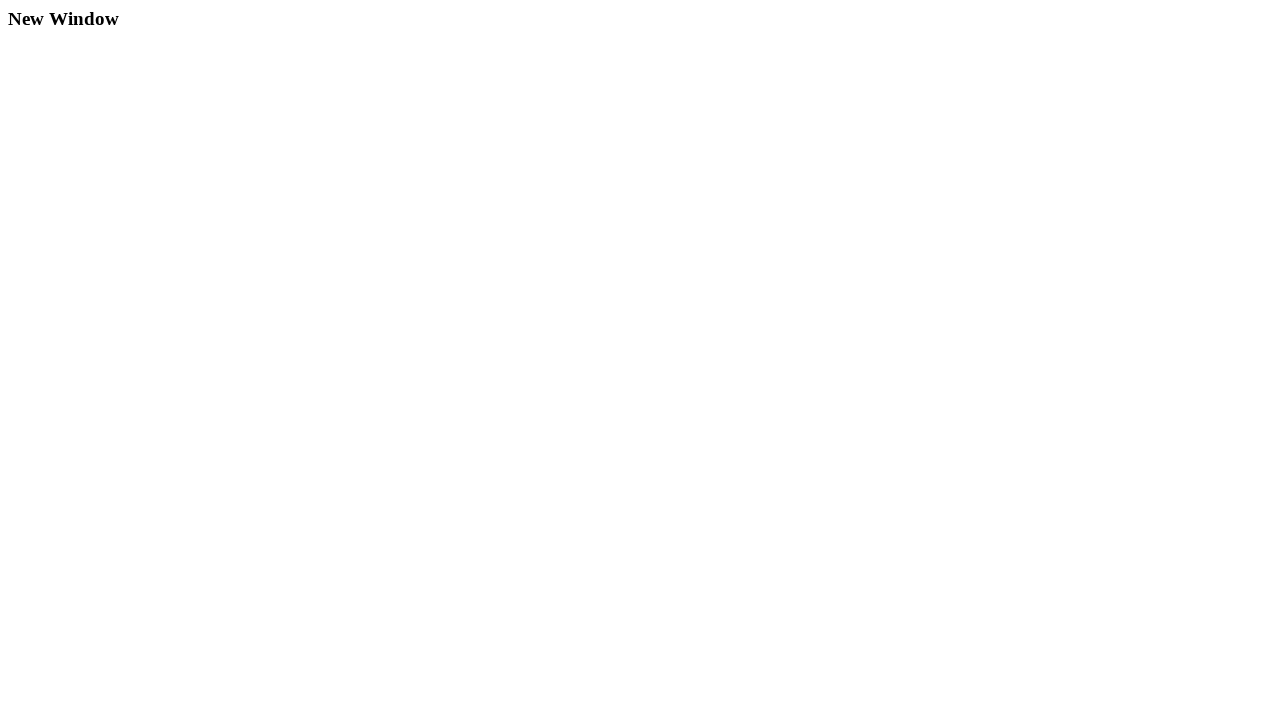

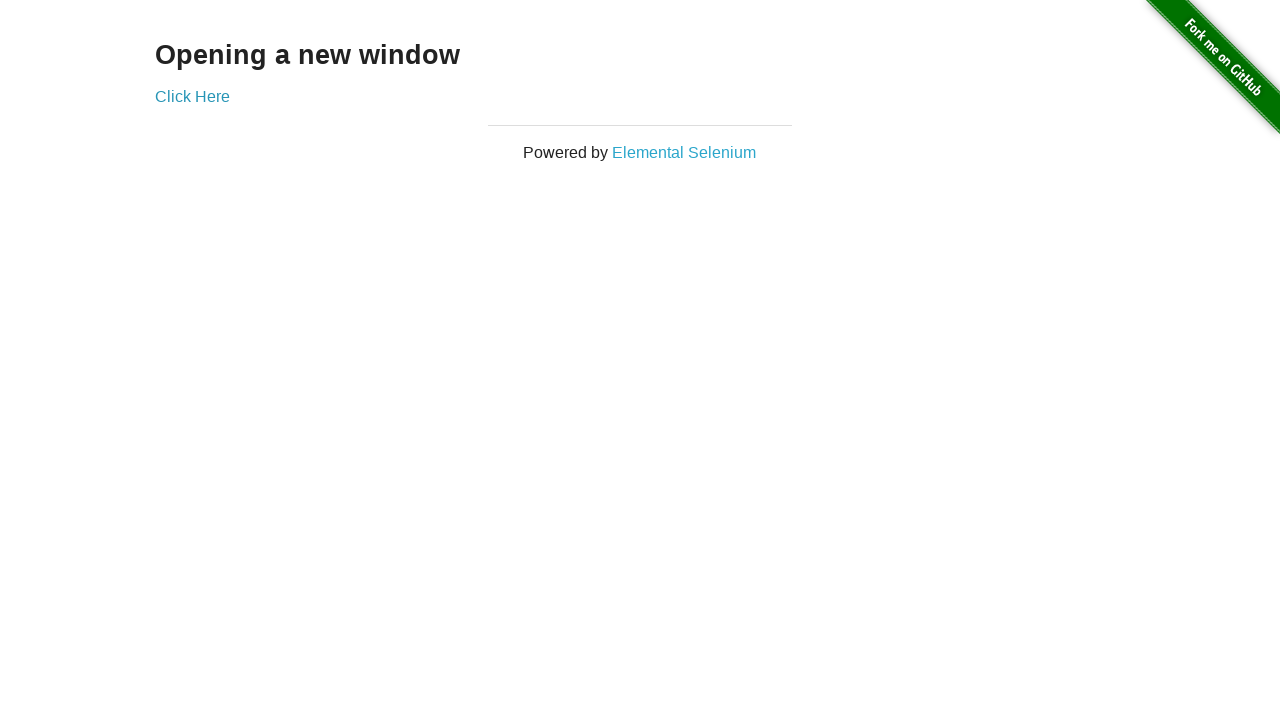